Tests text input functionality by entering "SkyPro" into an input field, clicking a button, and verifying the button text updates to match the input value.

Starting URL: http://uitestingplayground.com/textinput

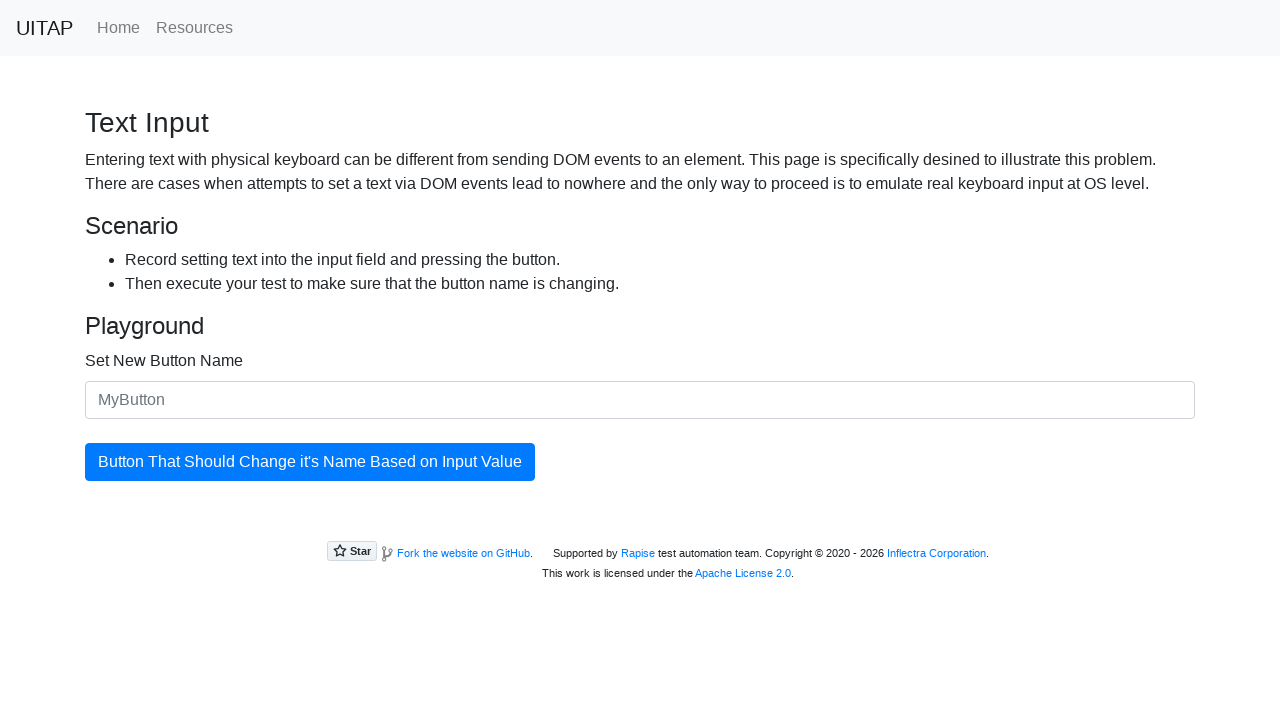

Waited for input field #newButtonName to be present
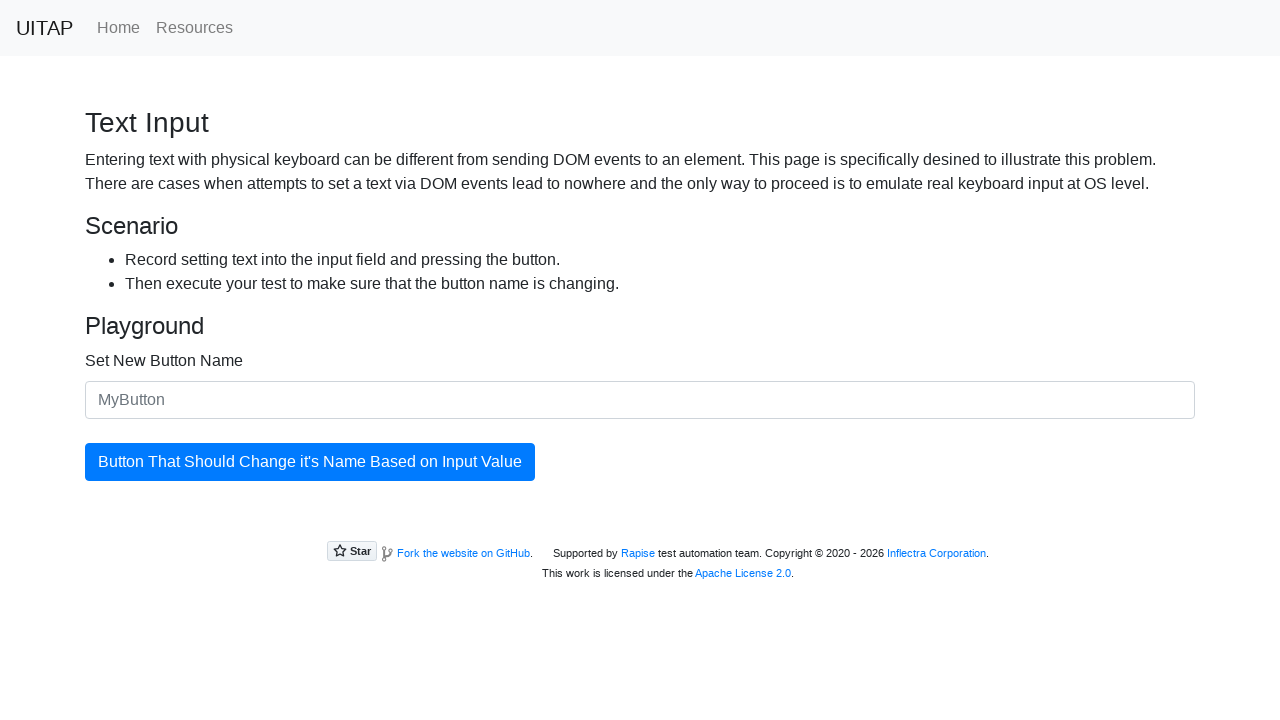

Filled input field with 'SkyPro' on #newButtonName
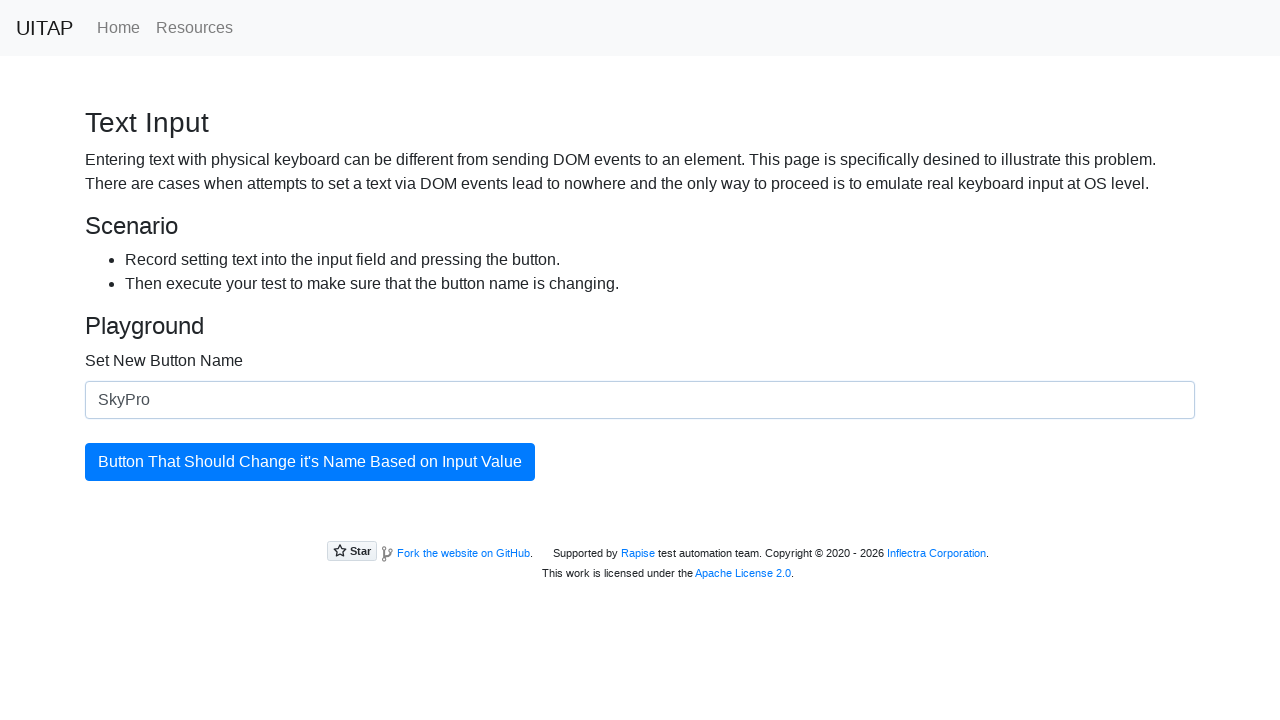

Clicked the updating button at (310, 462) on #updatingButton
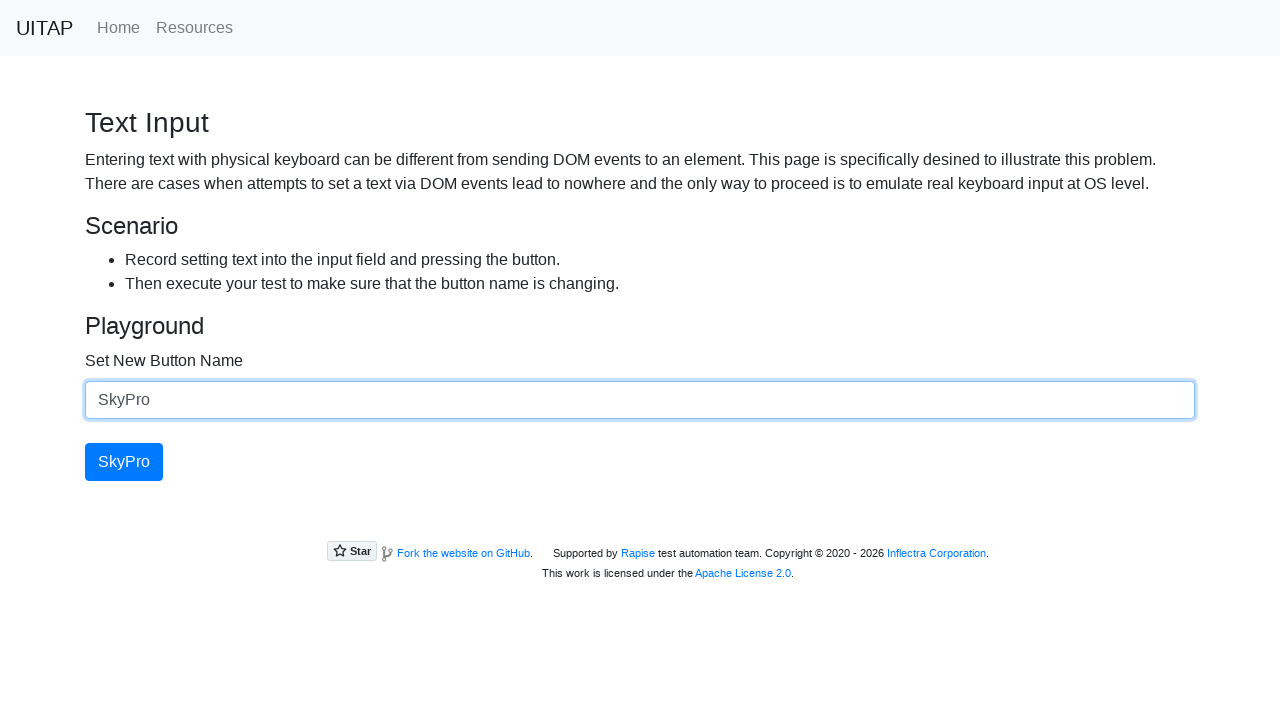

Verified button text updated to 'SkyPro'
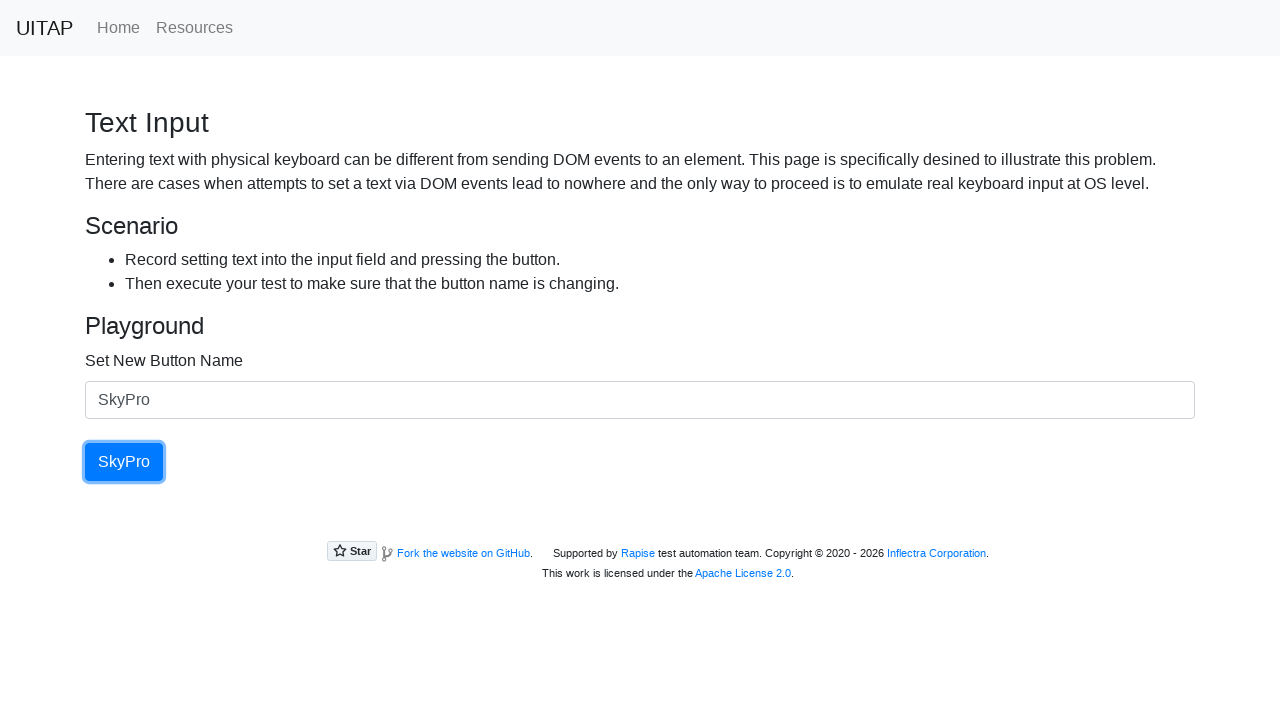

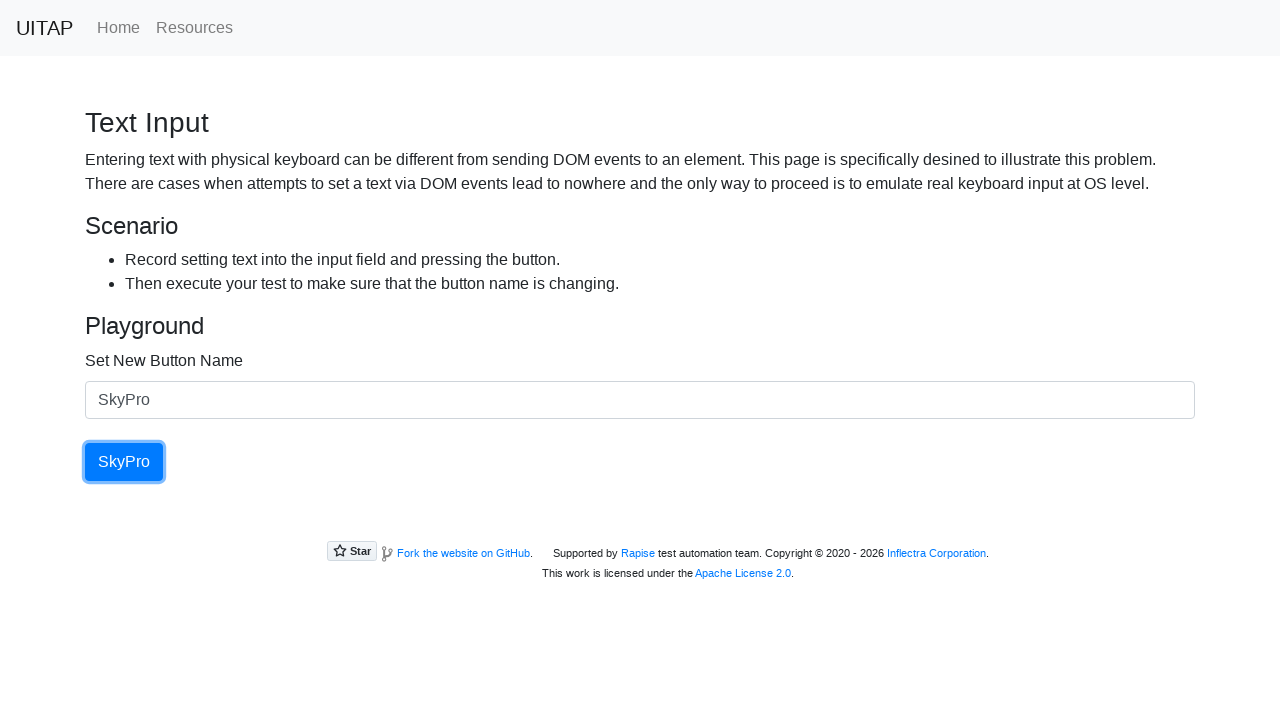